Navigates to Soccer24.com and verifies that match elements are present on the page by waiting for match containers to load.

Starting URL: https://www.soccer24.com/

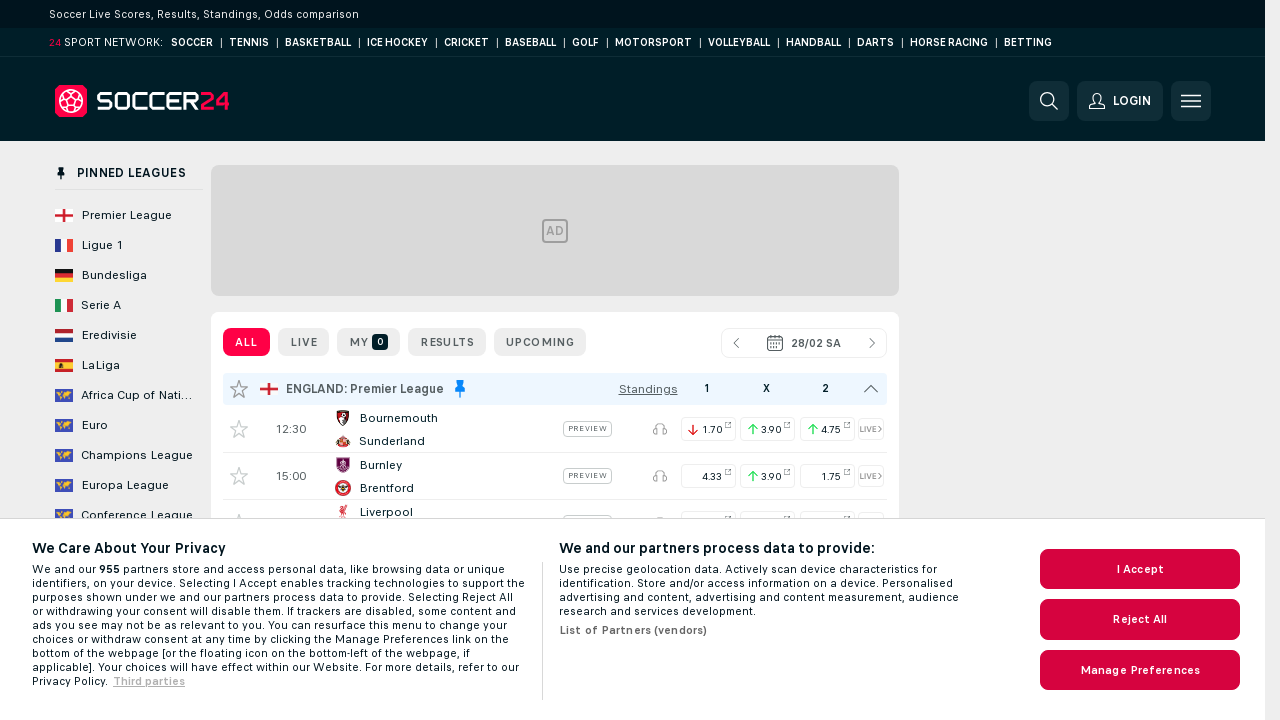

Navigated to https://www.soccer24.com/
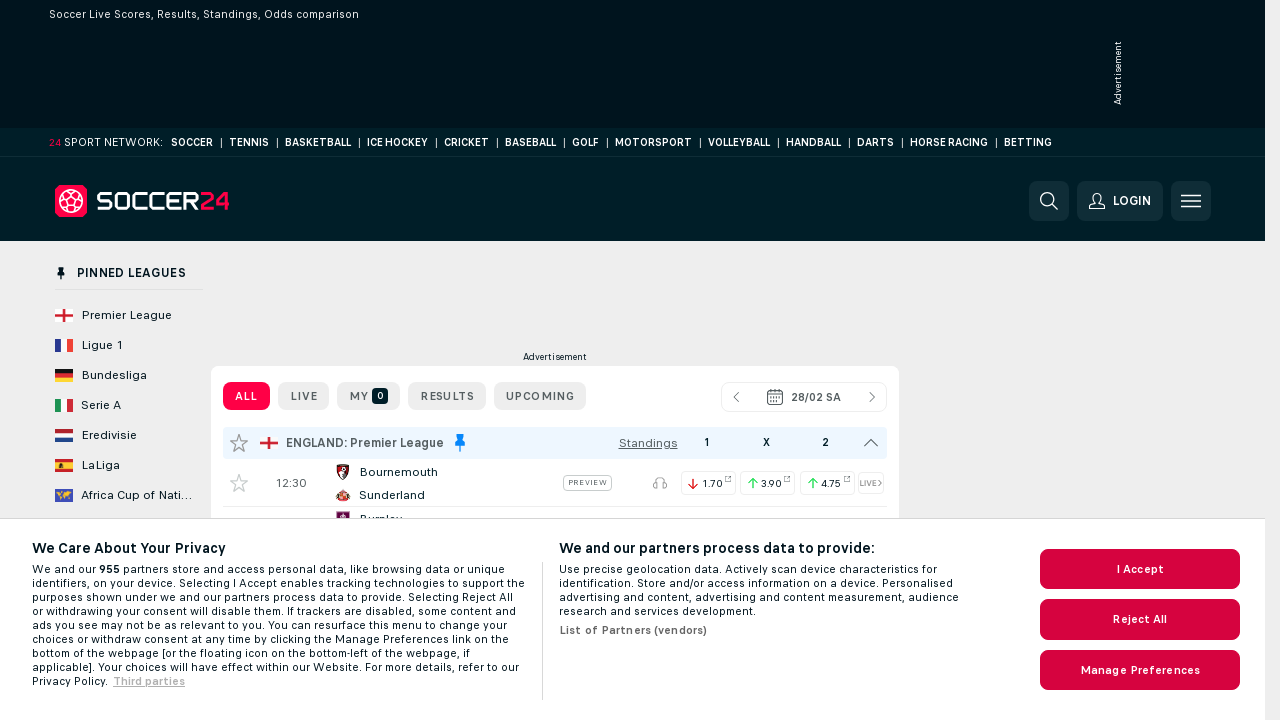

Match containers loaded successfully - verified match elements are present on the page
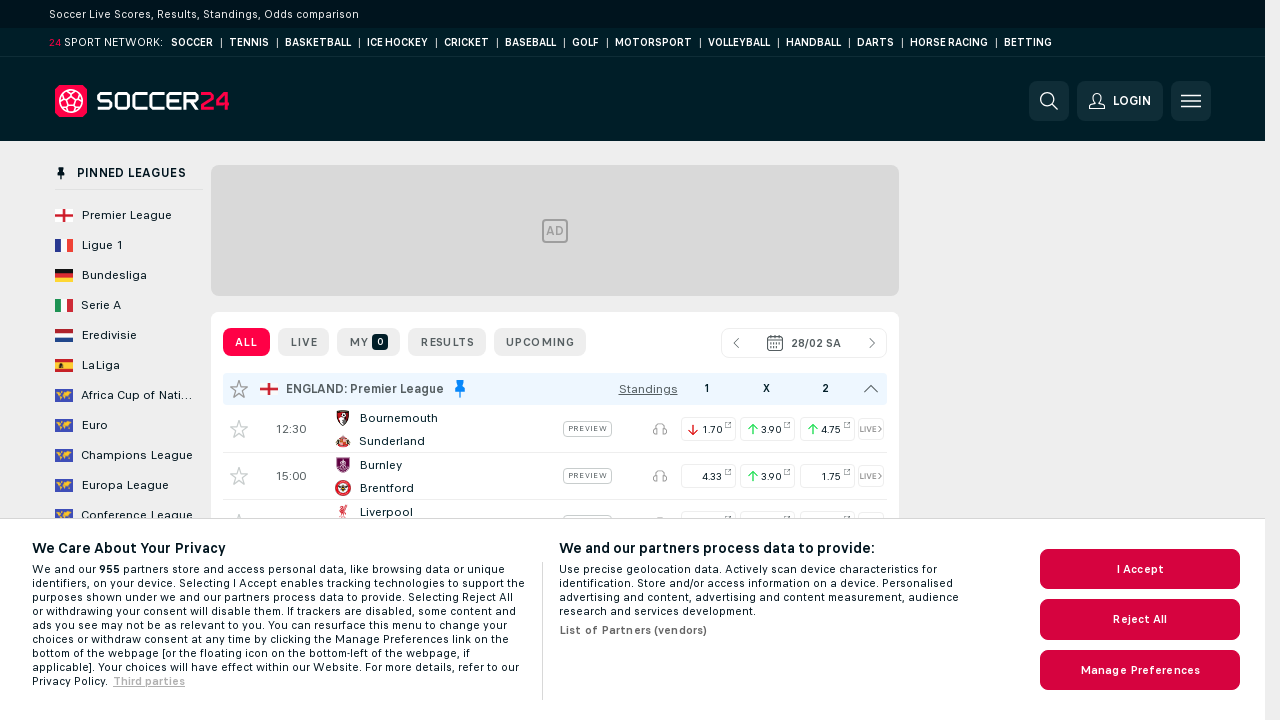

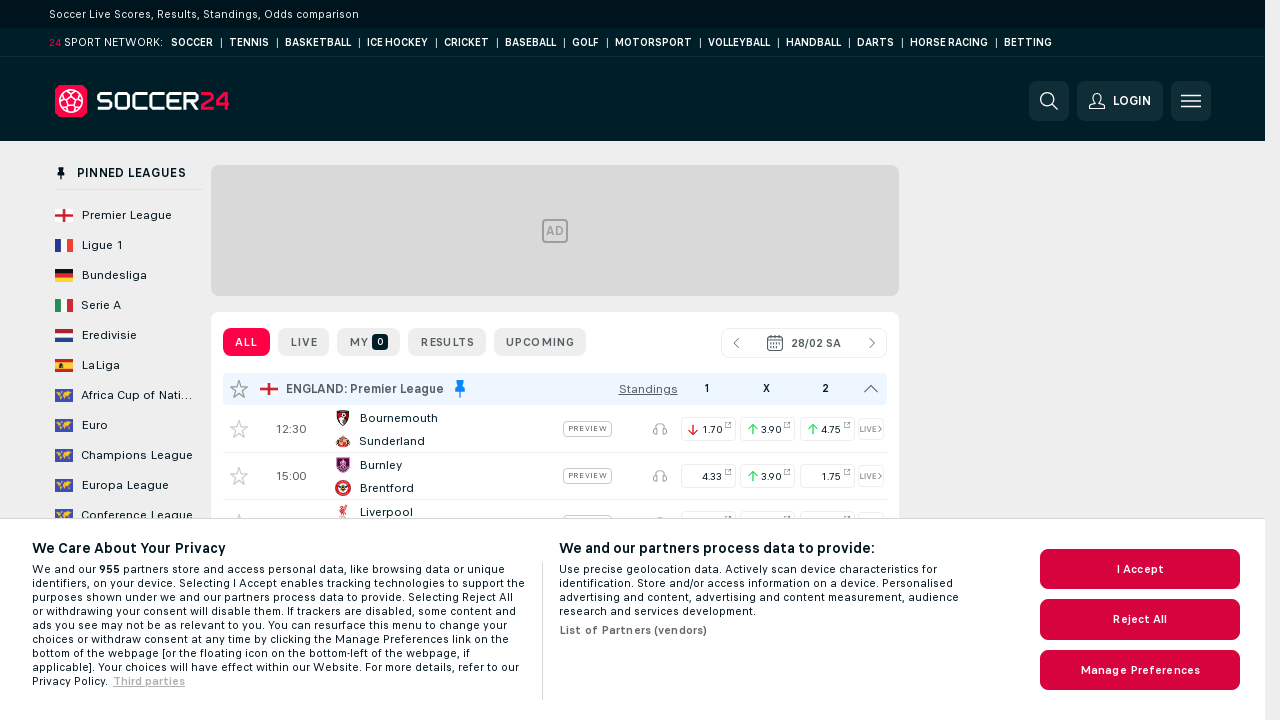